Tests a text box form by filling username and email fields, then submitting the form

Starting URL: https://demoqa.com/text-box/

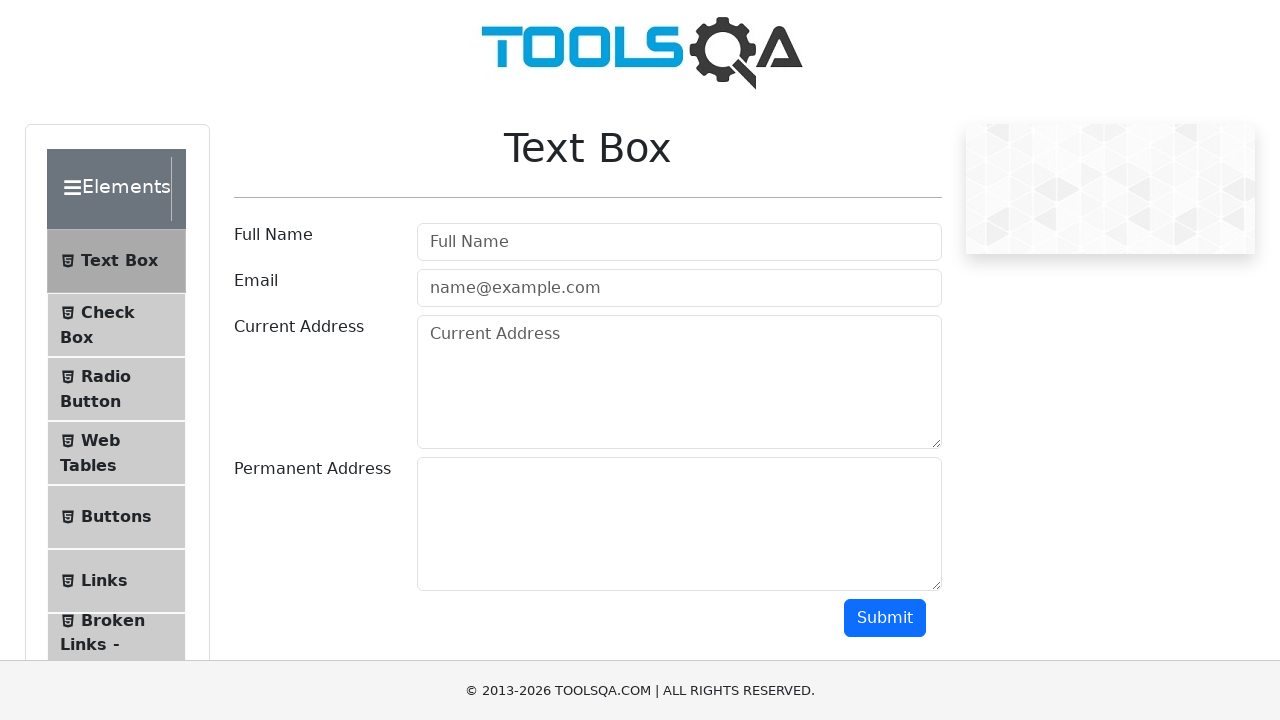

Filled username field with 'testuser123' on #userName
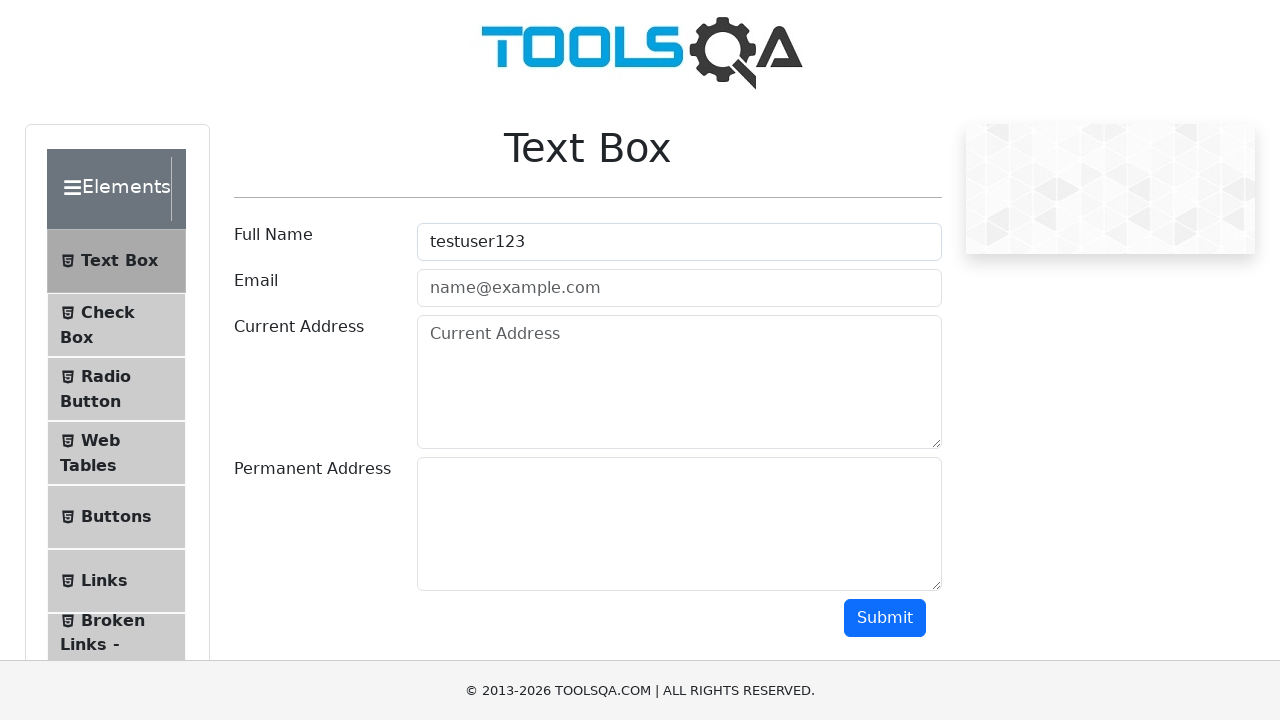

Filled email field with 'testuser123@example.com' on #userEmail
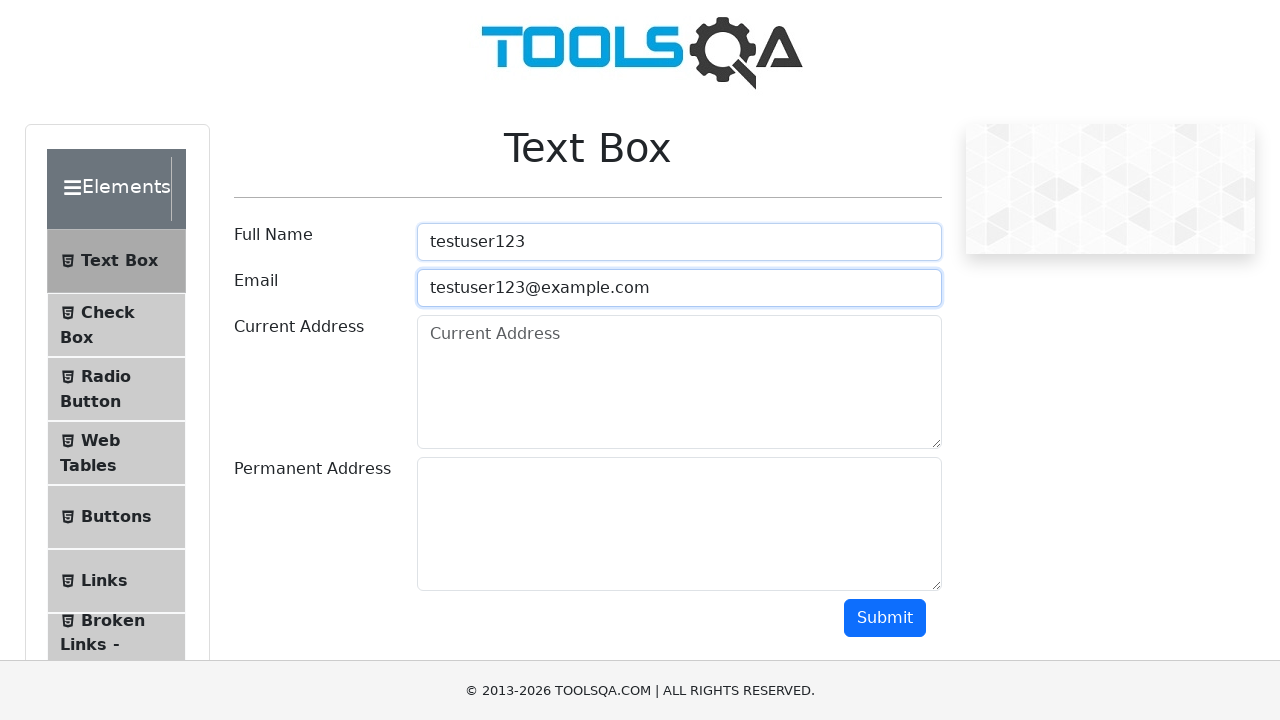

Located submit button
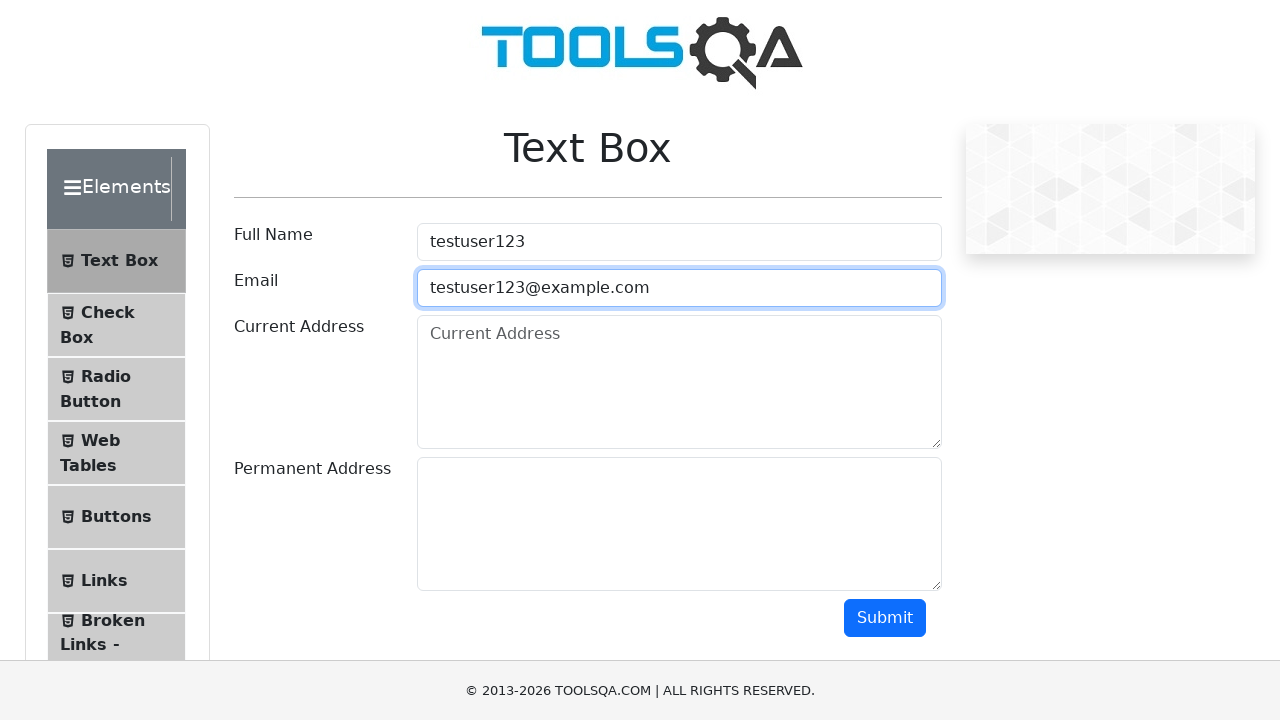

Scrolled submit button into view
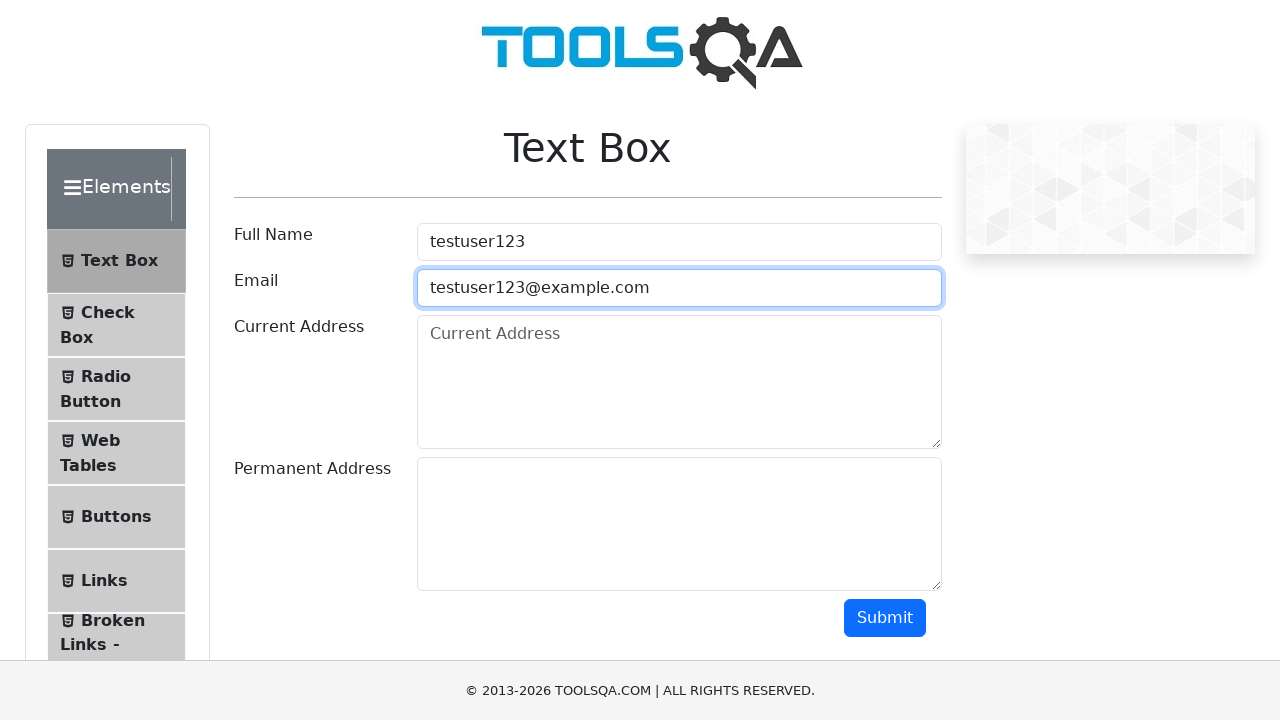

Clicked submit button to submit the form at (885, 618) on #submit
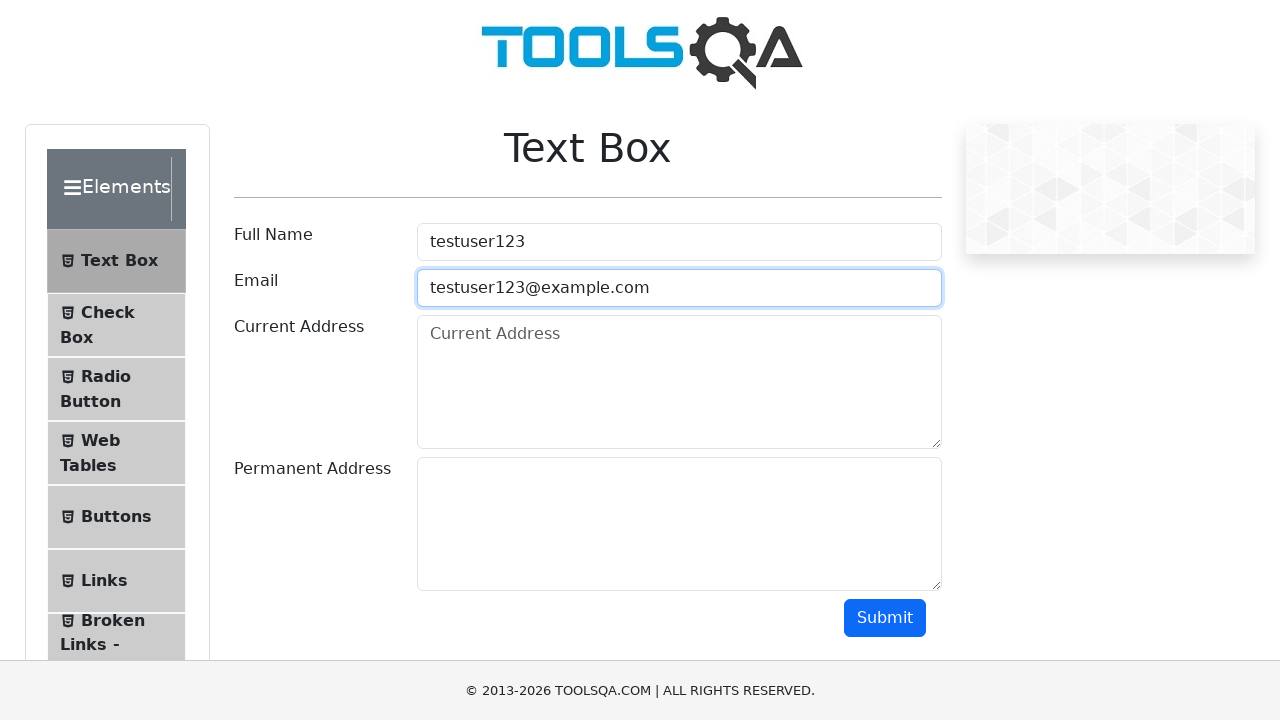

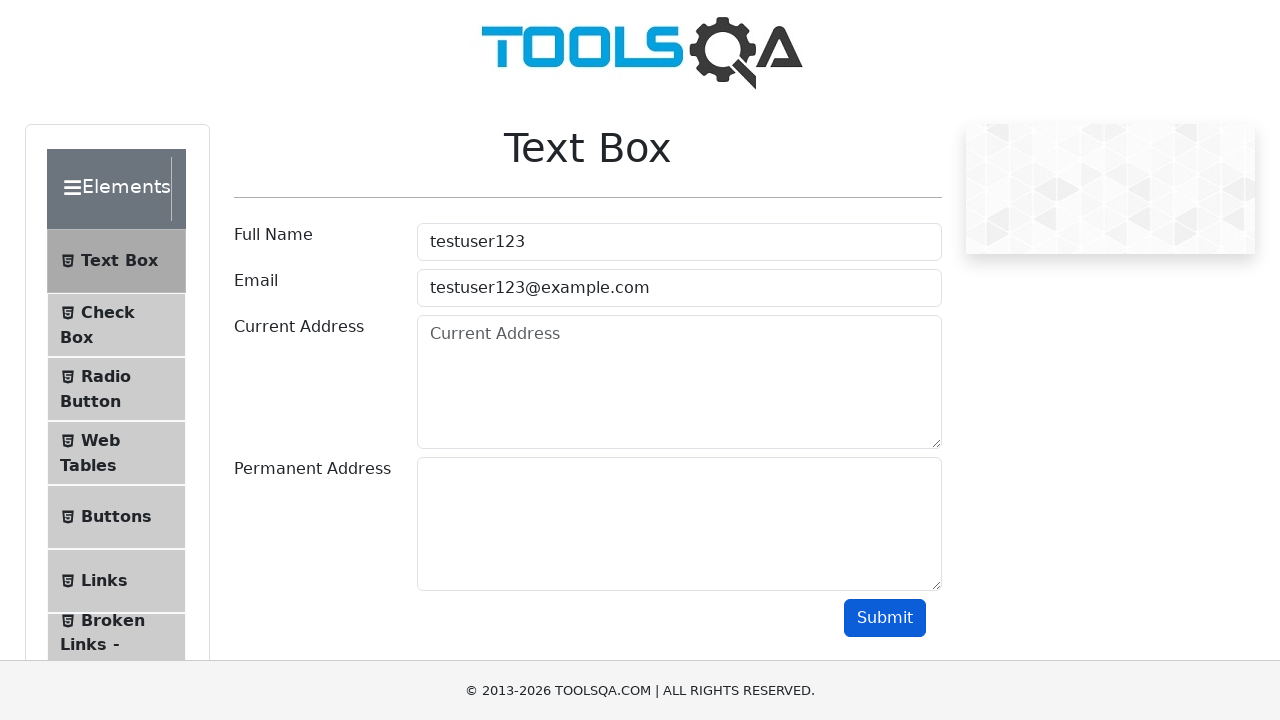